Tests the registration page by filling in the first name field with a test value

Starting URL: https://awesomeqa.com/ui/index.php?route=account/register

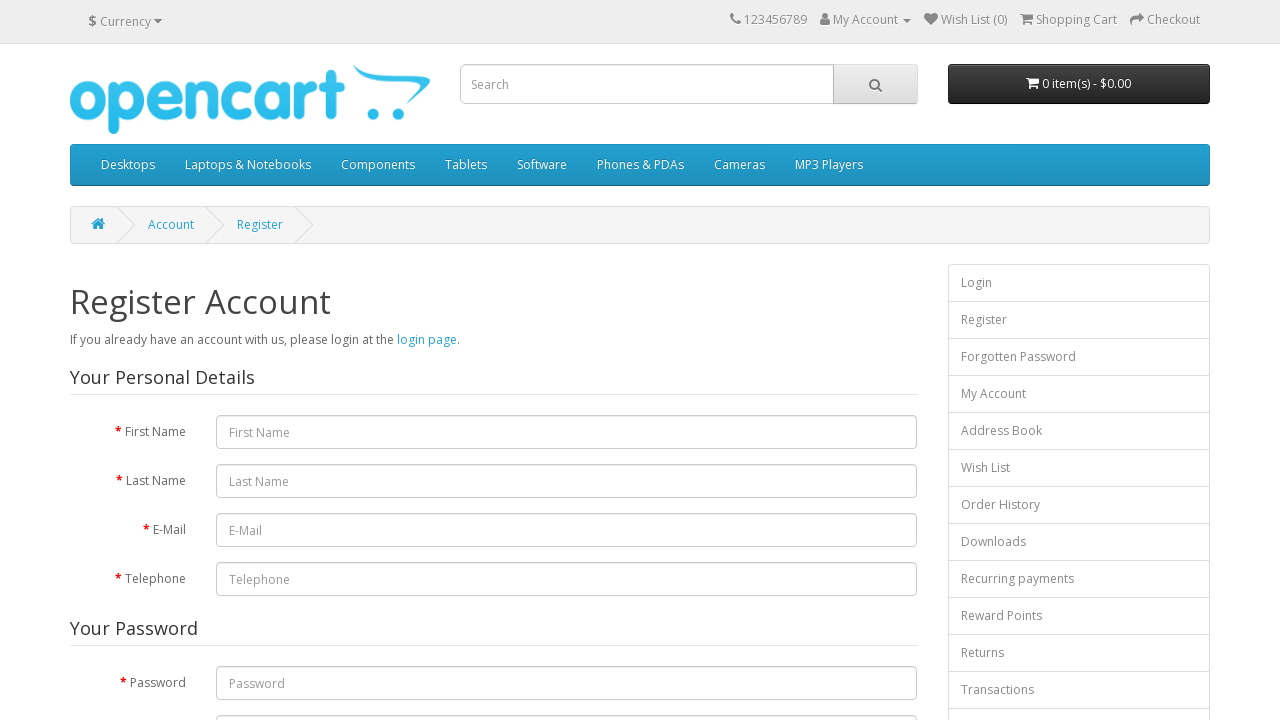

Navigated to registration page
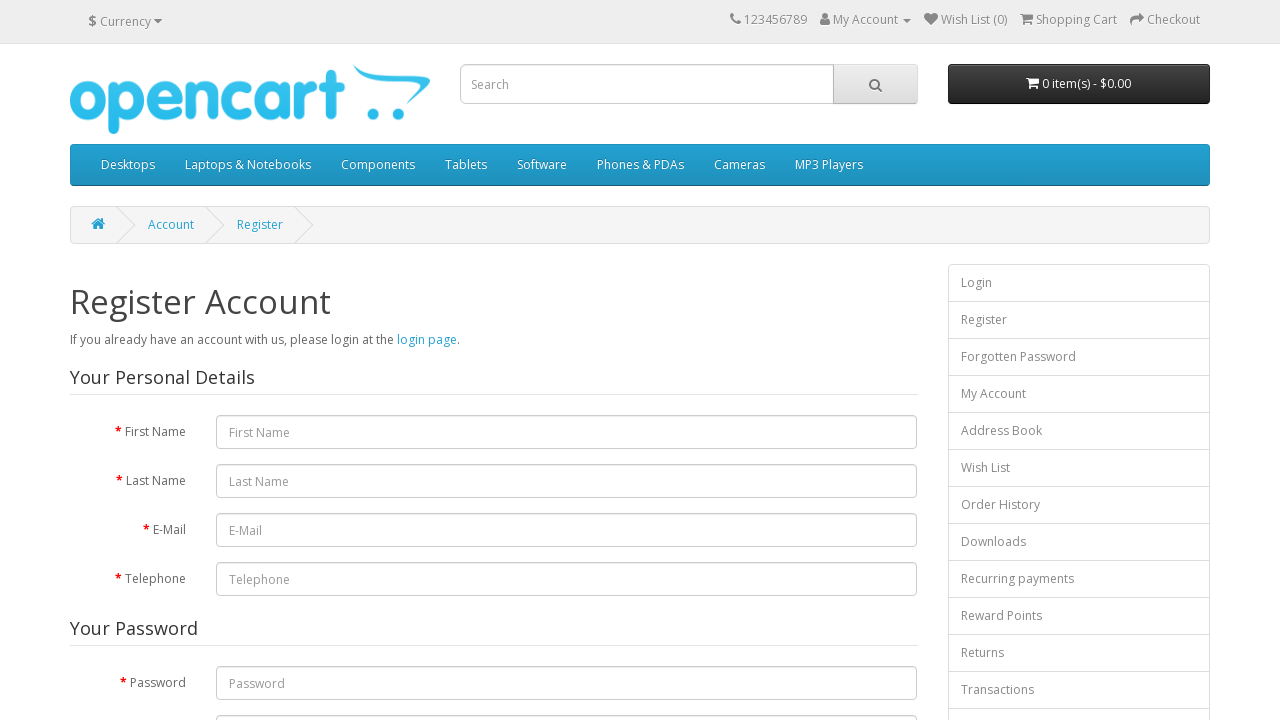

Filled first name field with 'Jennifer' on input[placeholder='First Name']
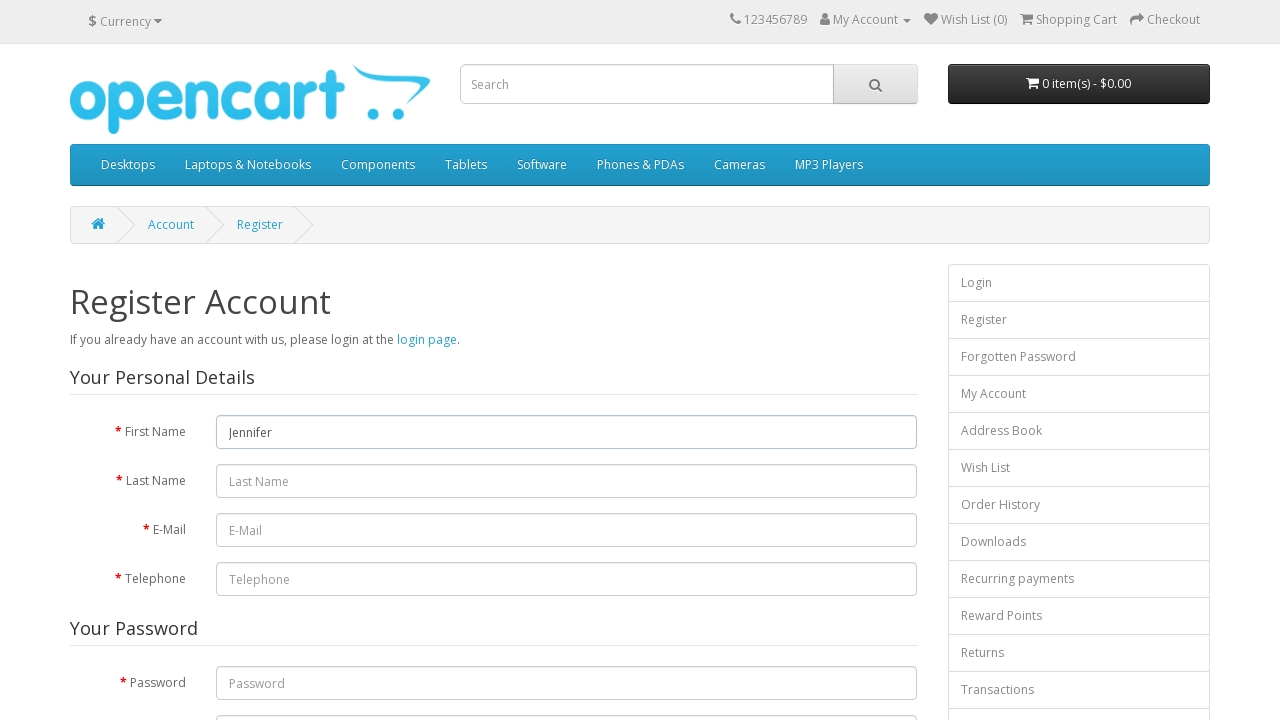

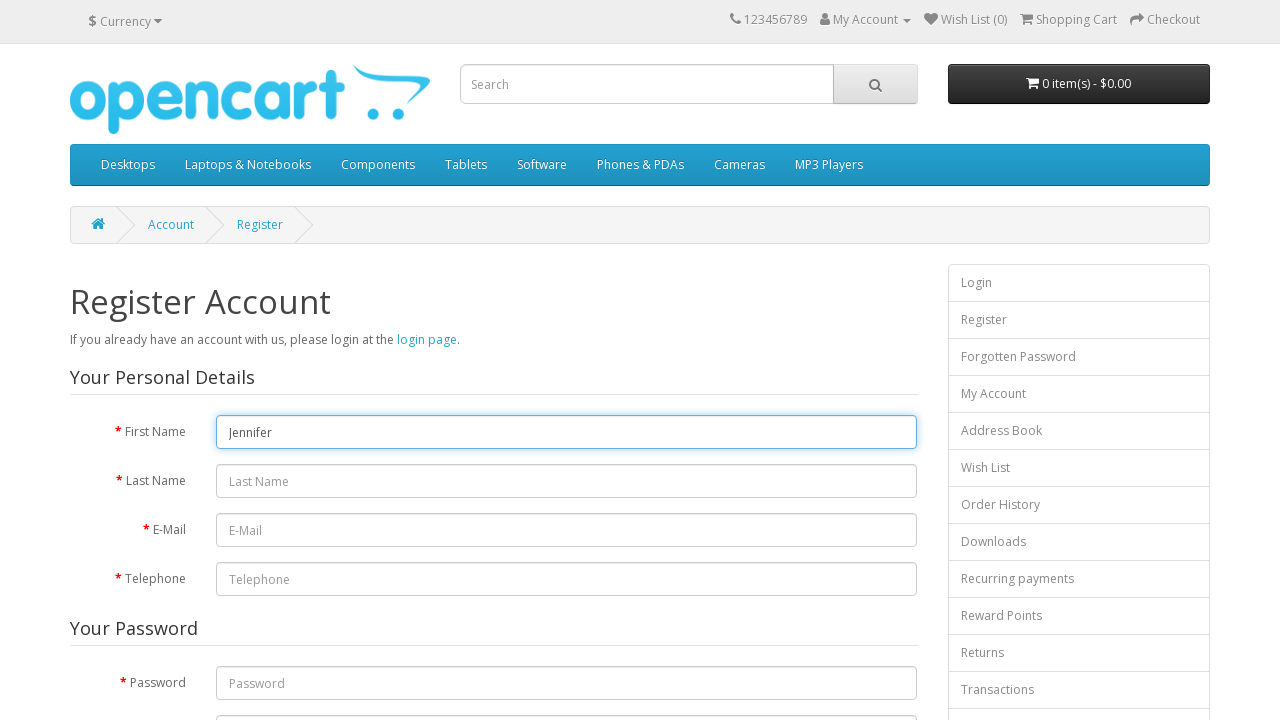